Tests the AngularJS homepage todo list by adding a new todo item and verifying it appears in the list

Starting URL: https://angularjs.org

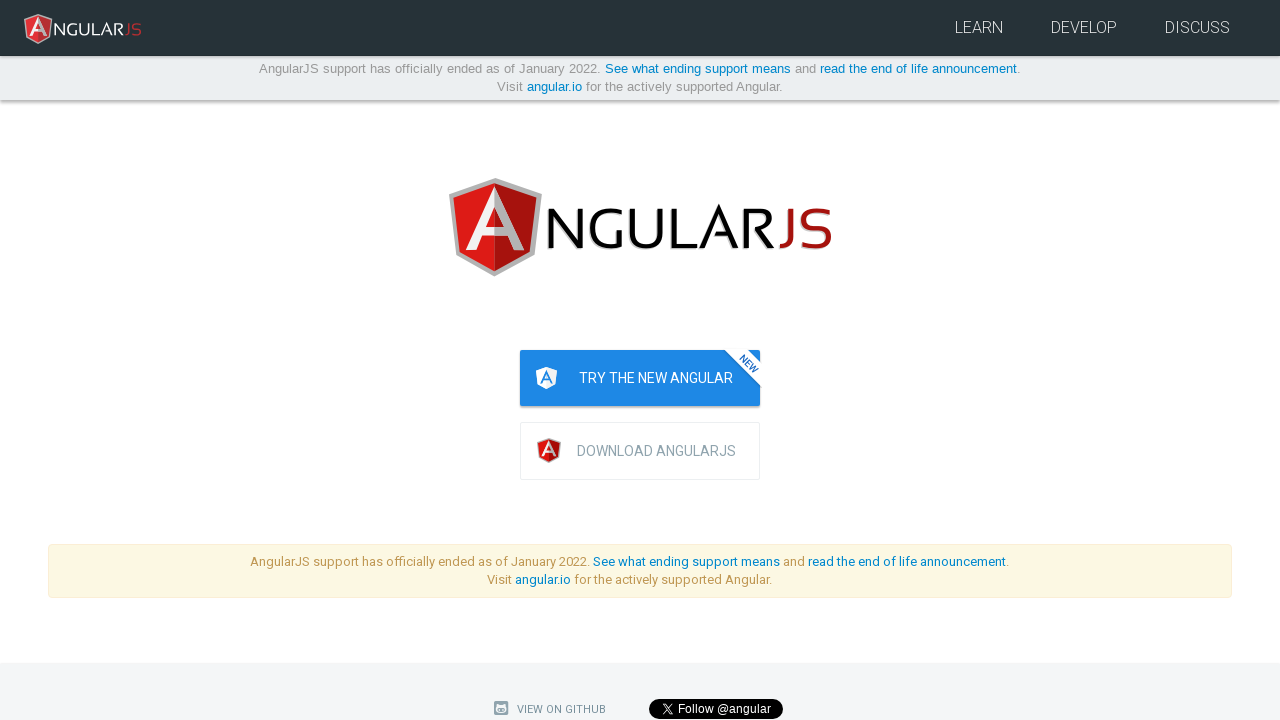

Filled todo text input with 'write first protractor test' on [ng-model="todoList.todoText"]
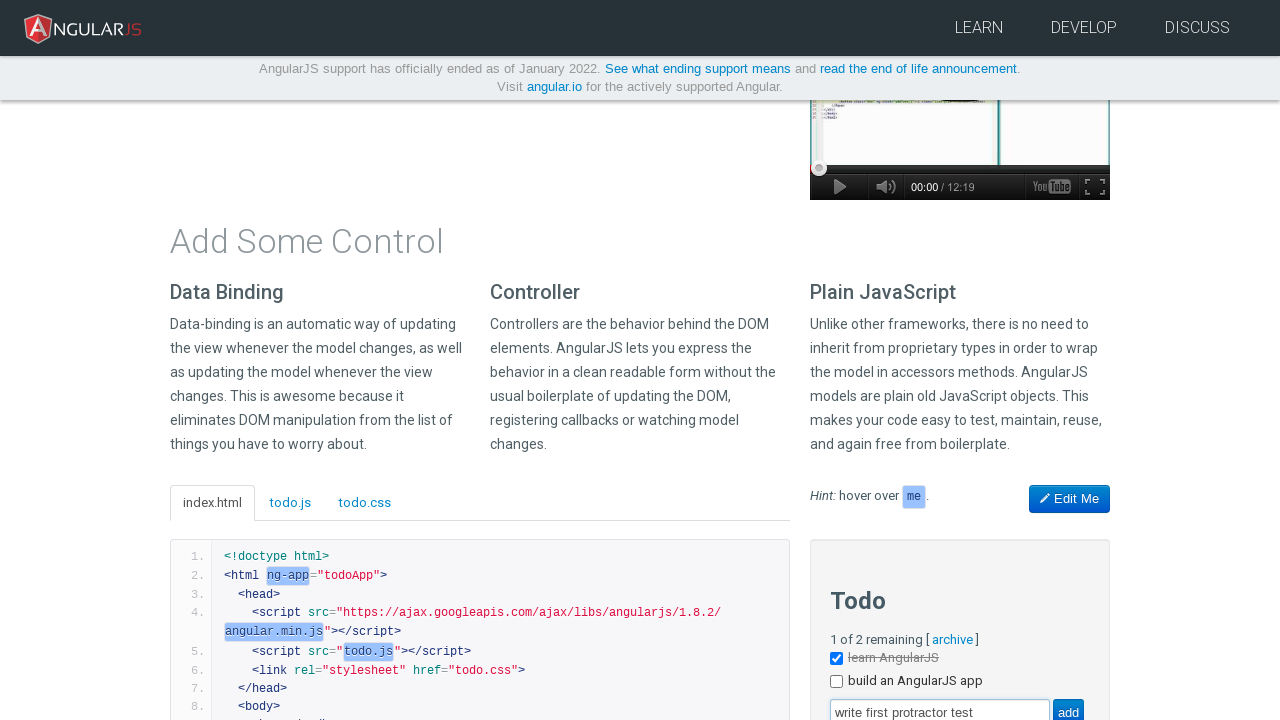

Clicked add button to create new todo at (1068, 706) on [value="add"]
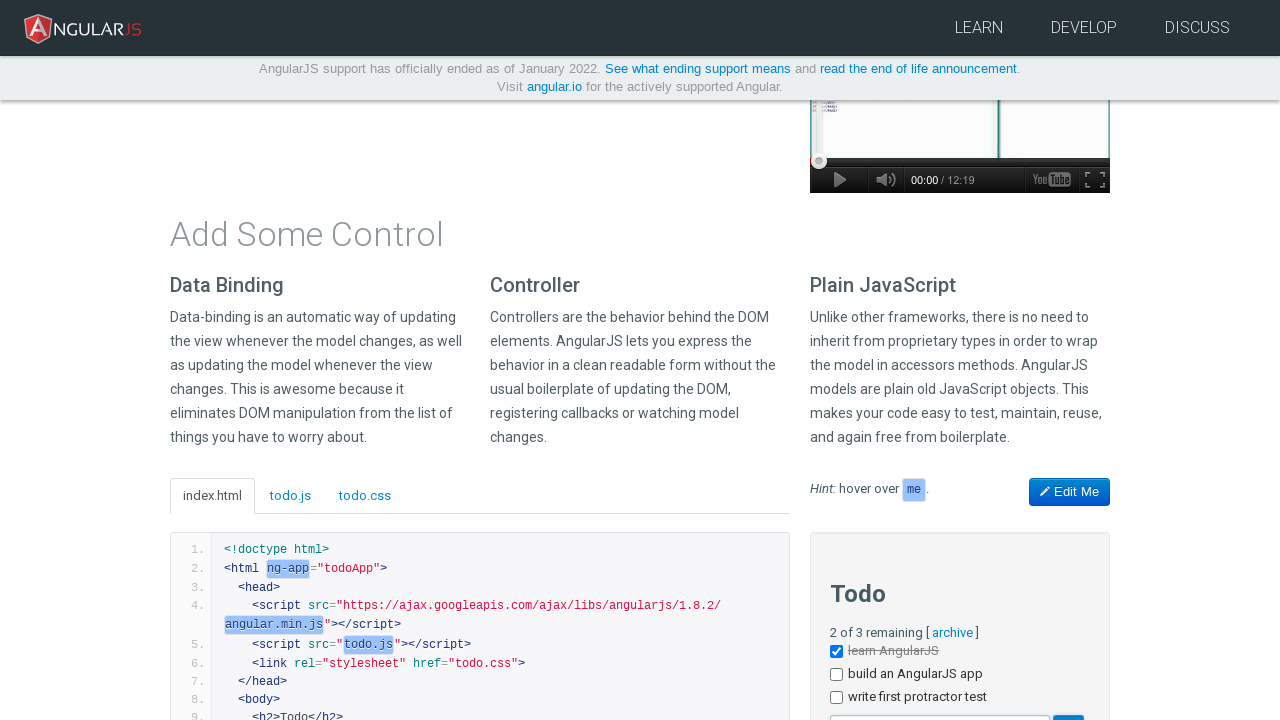

New todo item appeared in the list
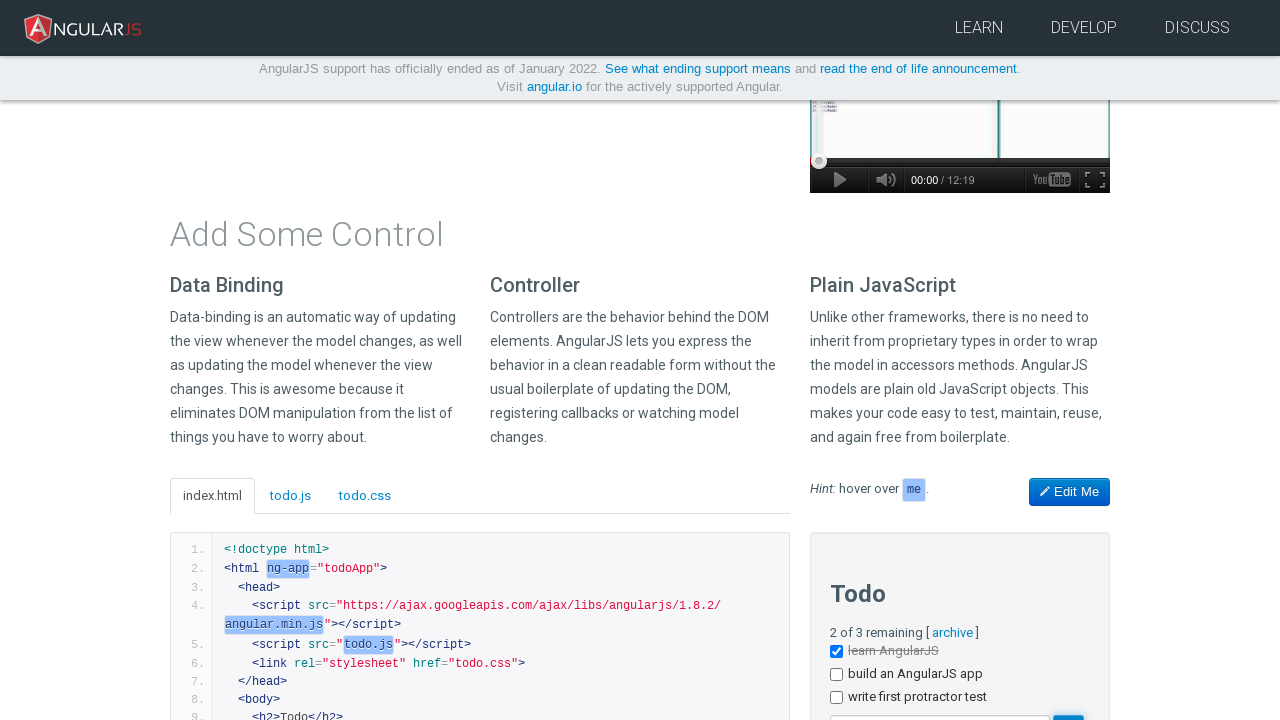

Clicked checkbox on the third todo item at (836, 698) on [ng-repeat="todo in todoList.todos"] >> nth=2 >> input
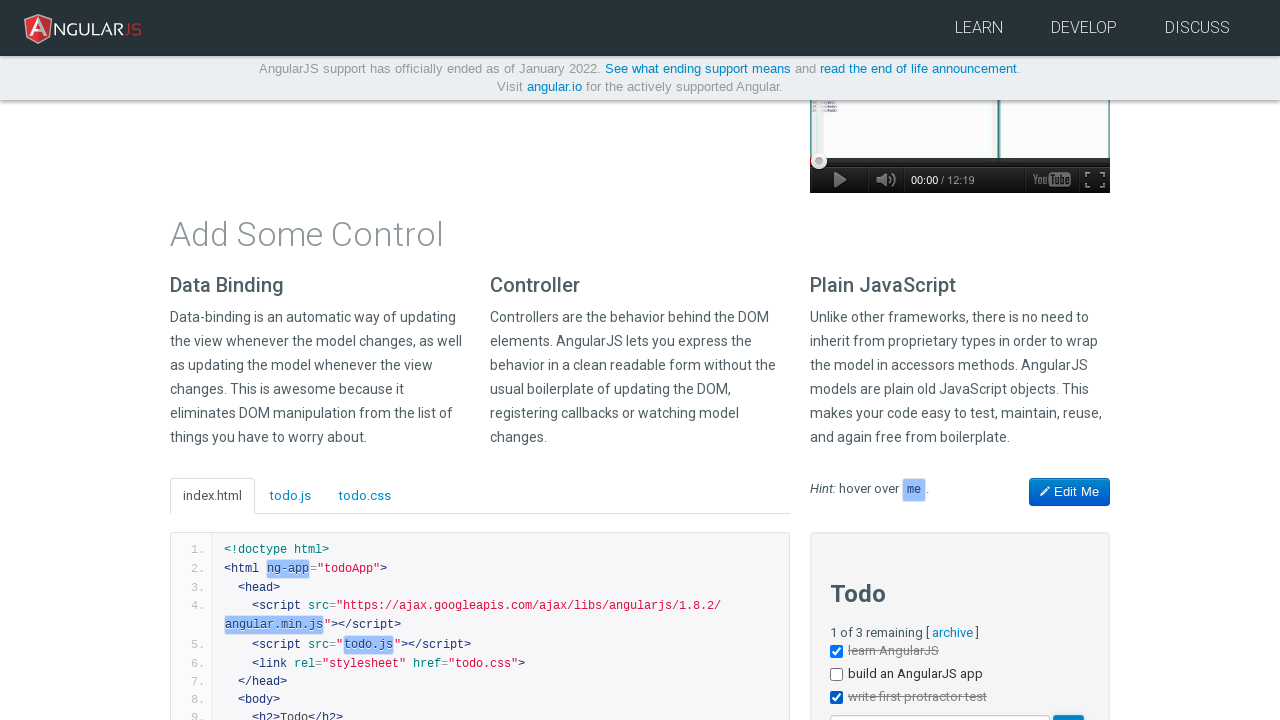

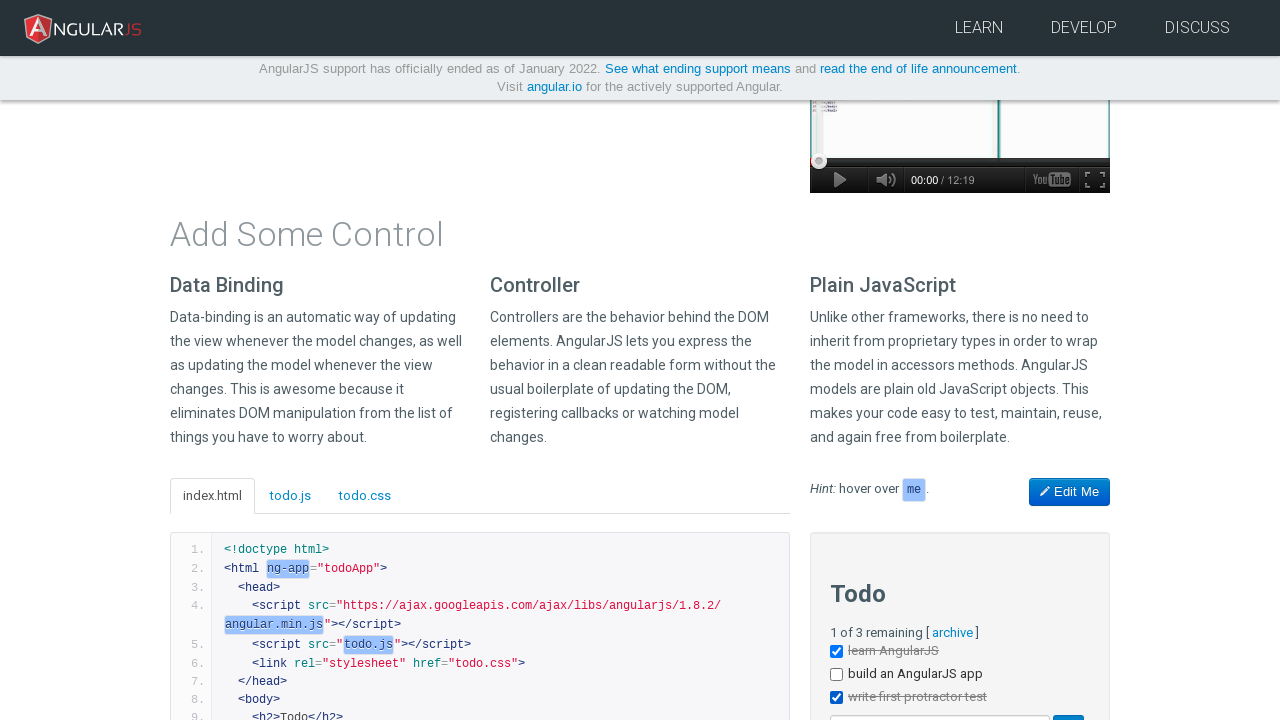